Tests autocomplete suggestion dropdown by typing "can" and selecting the third option from suggestions

Starting URL: https://rahulshettyacademy.com/AutomationPractice/

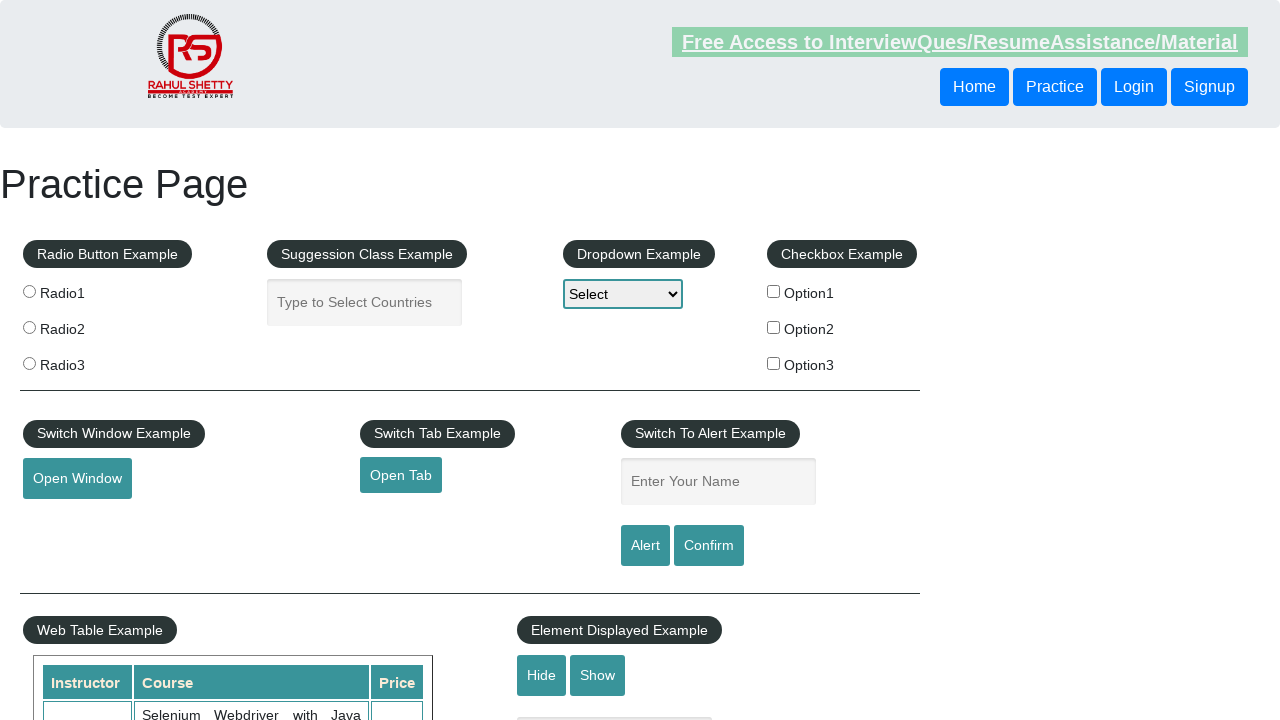

Typed 'can' into the autocomplete field on #autocomplete
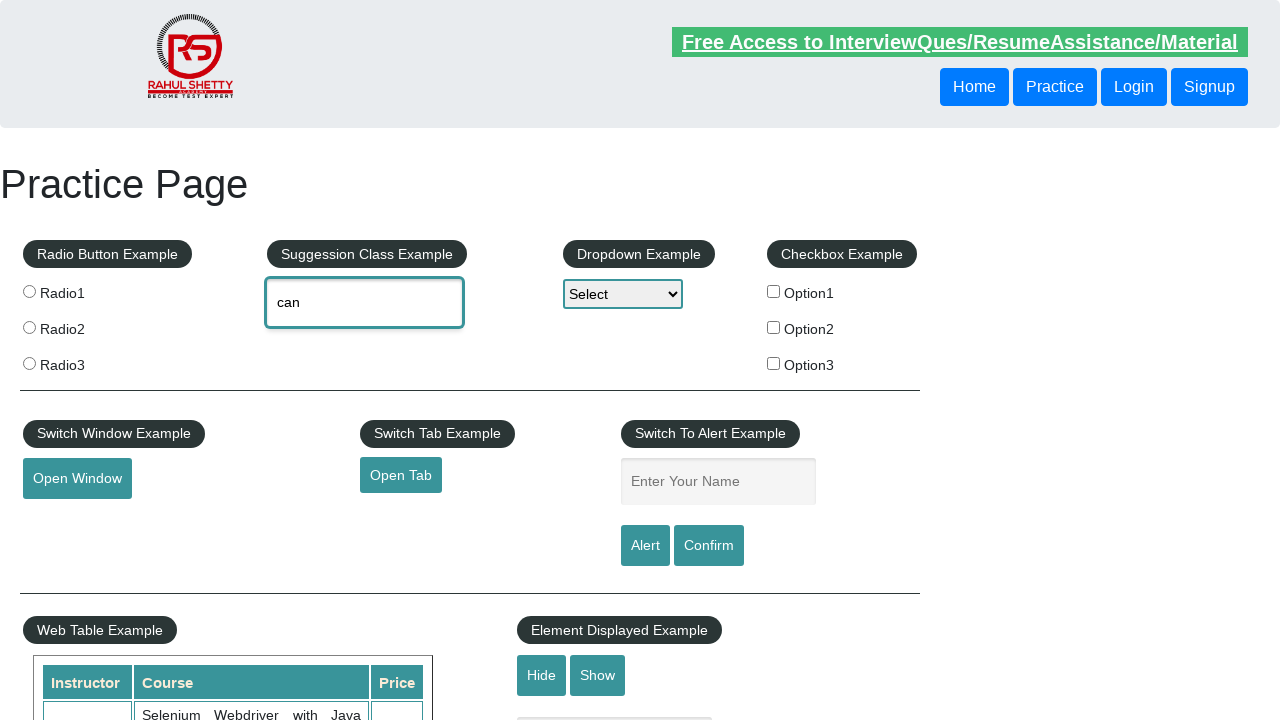

Waited for suggestion dropdown items to appear
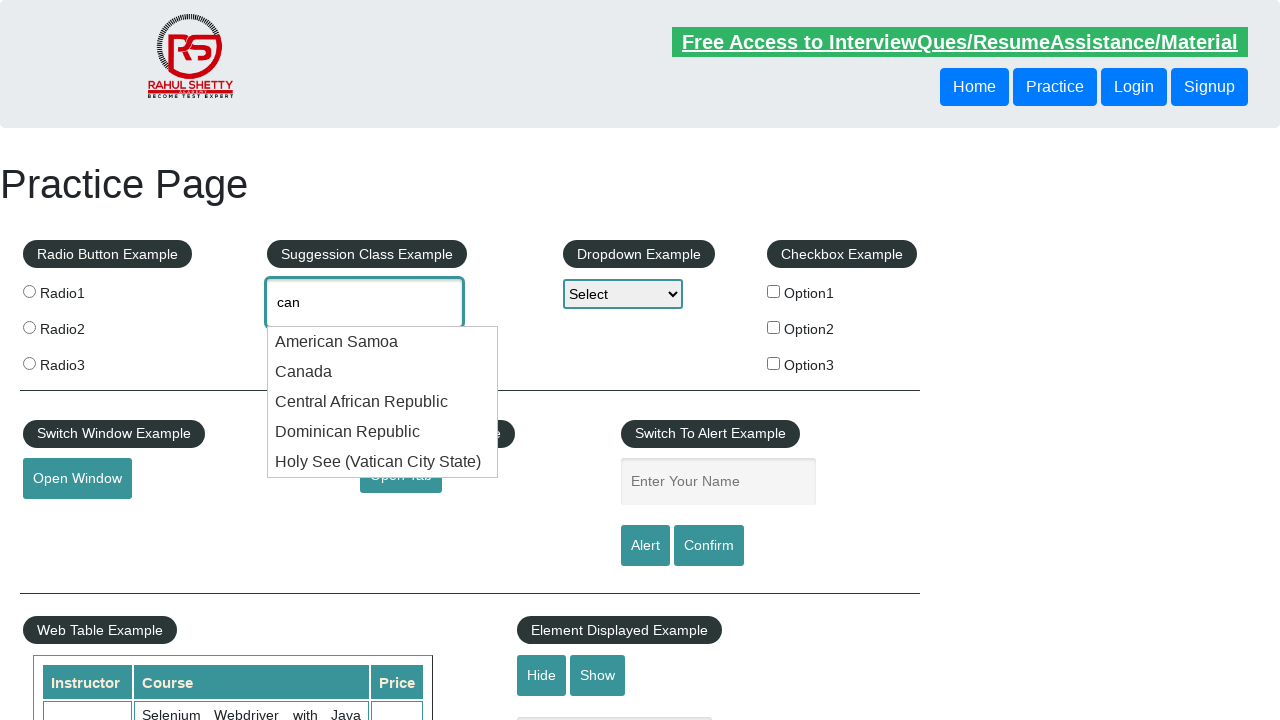

Retrieved 5 suggestion options from dropdown
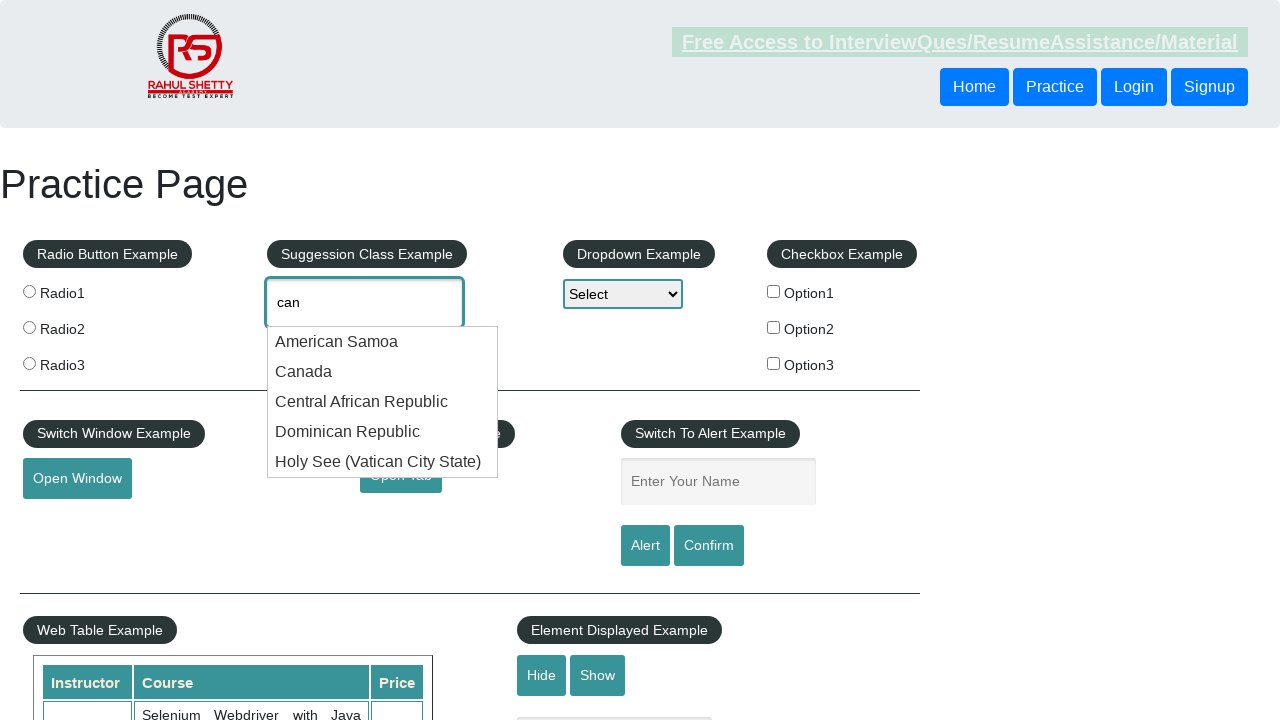

Clicked the third option from the suggestion dropdown
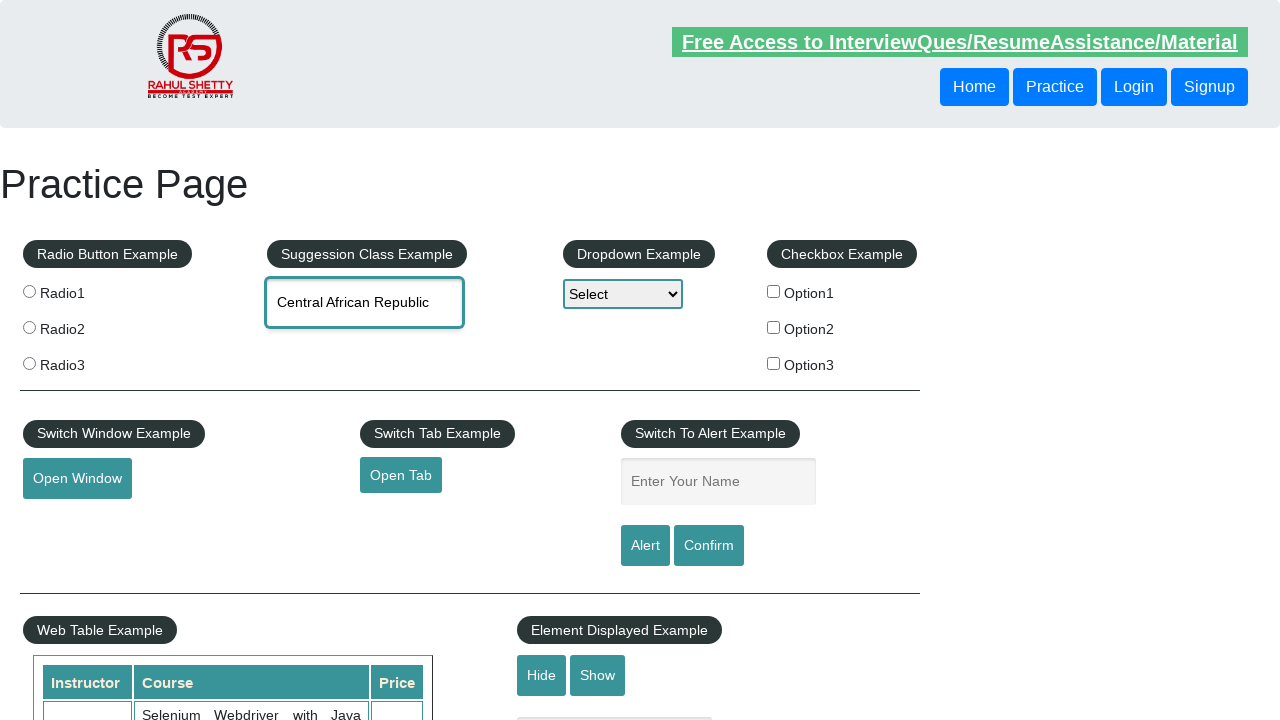

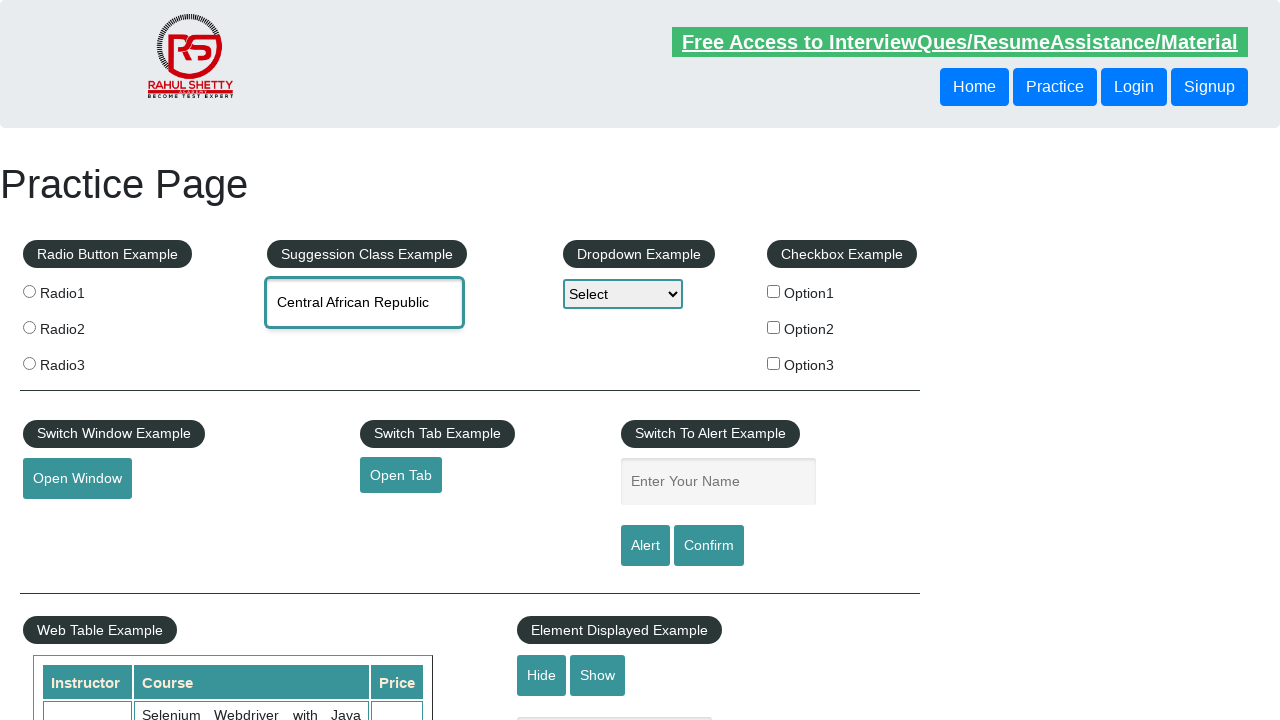